Tests mouse hover over the Blog link element

Starting URL: https://www.selenium.dev/

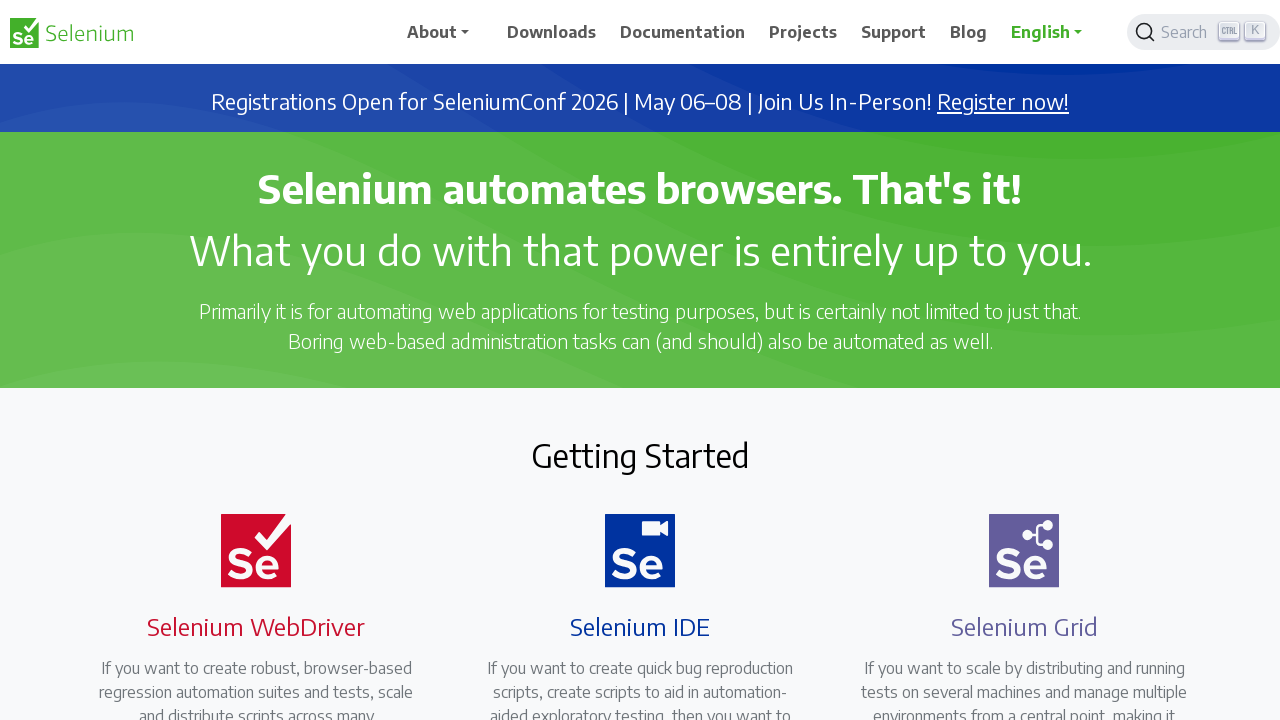

Hovered over the Blog link element at (969, 32) on text=Blog
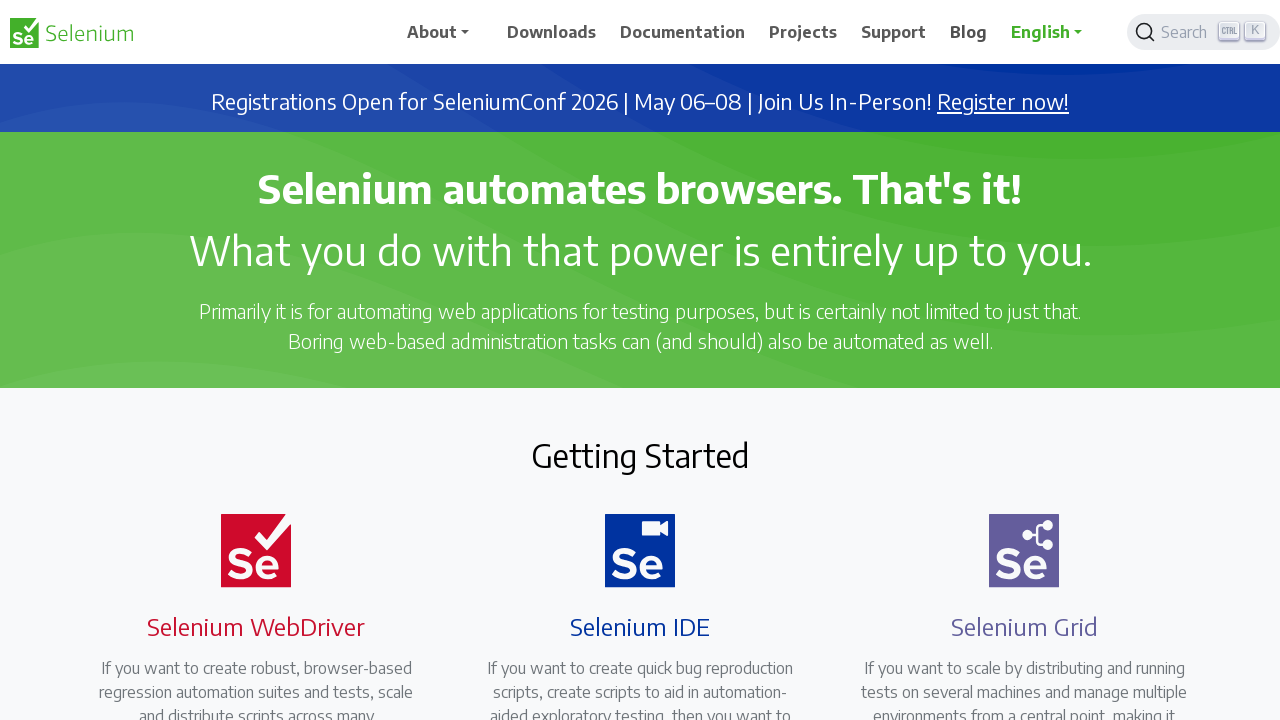

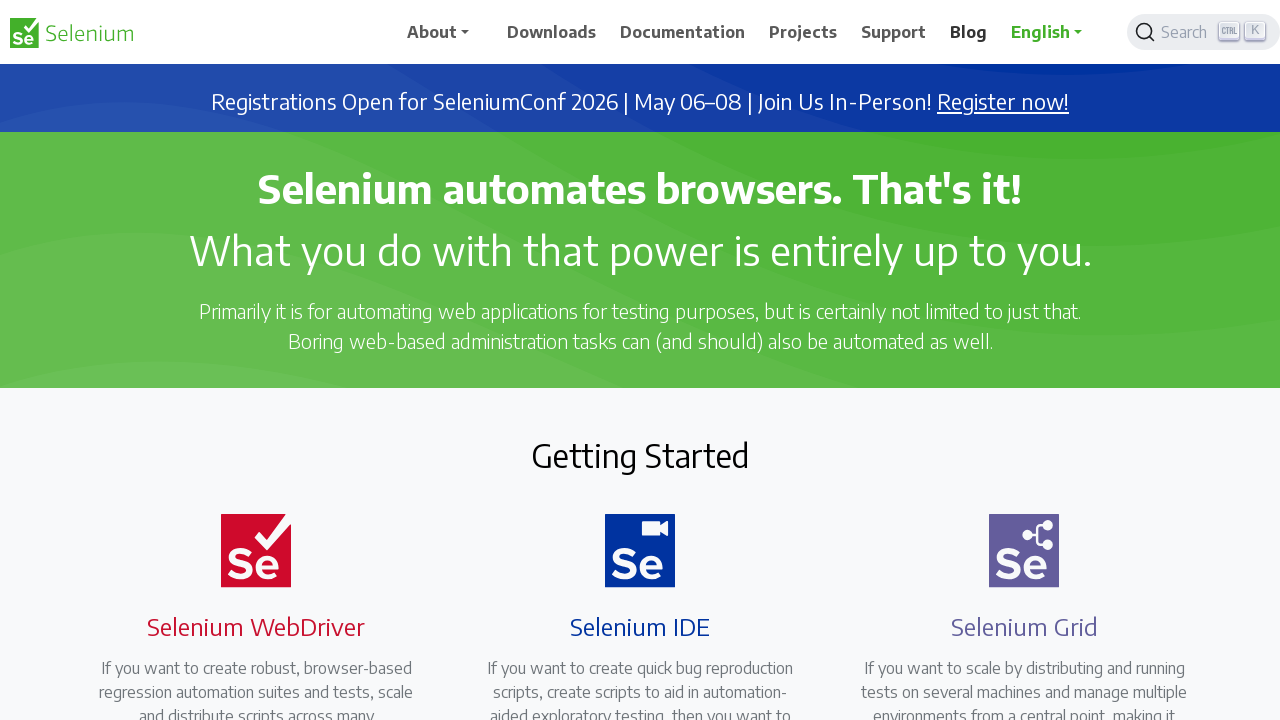